Tests checkbox functionality on a dummy website by finding all checkboxes and clicking each one sequentially

Starting URL: https://automationbysqatools.blogspot.com/2021/05/dummy-website.html

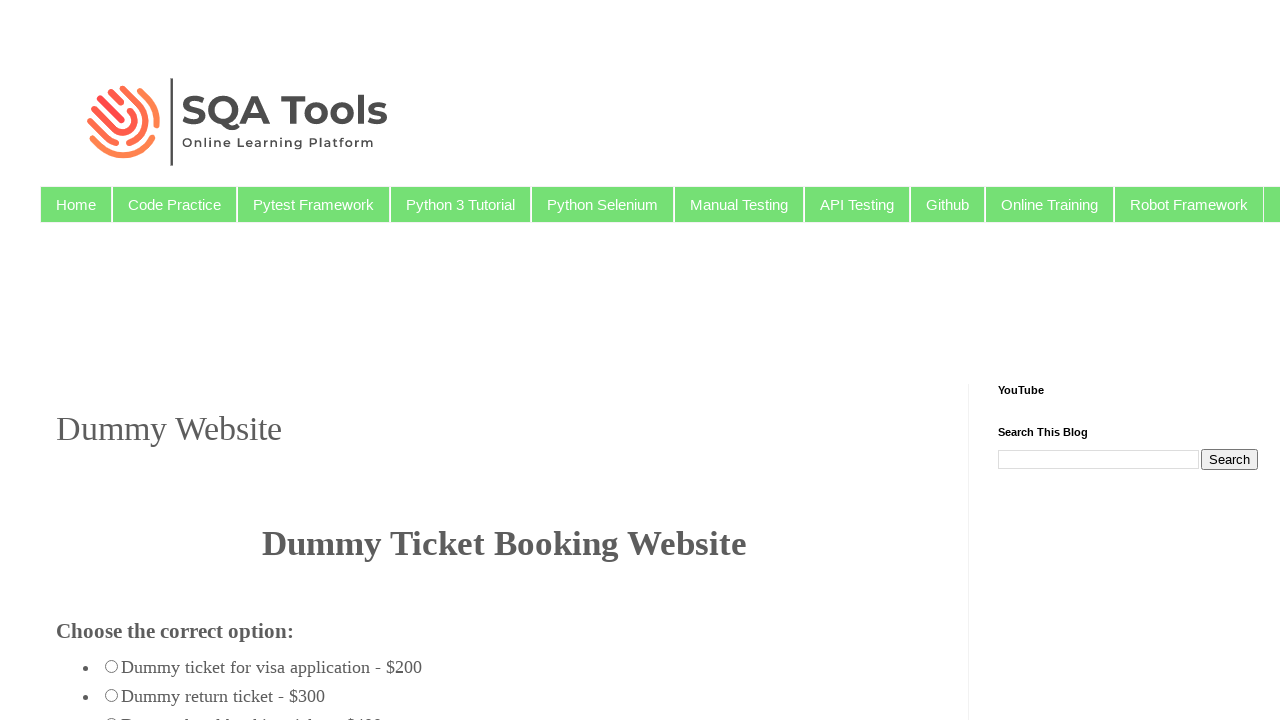

Navigated to dummy website
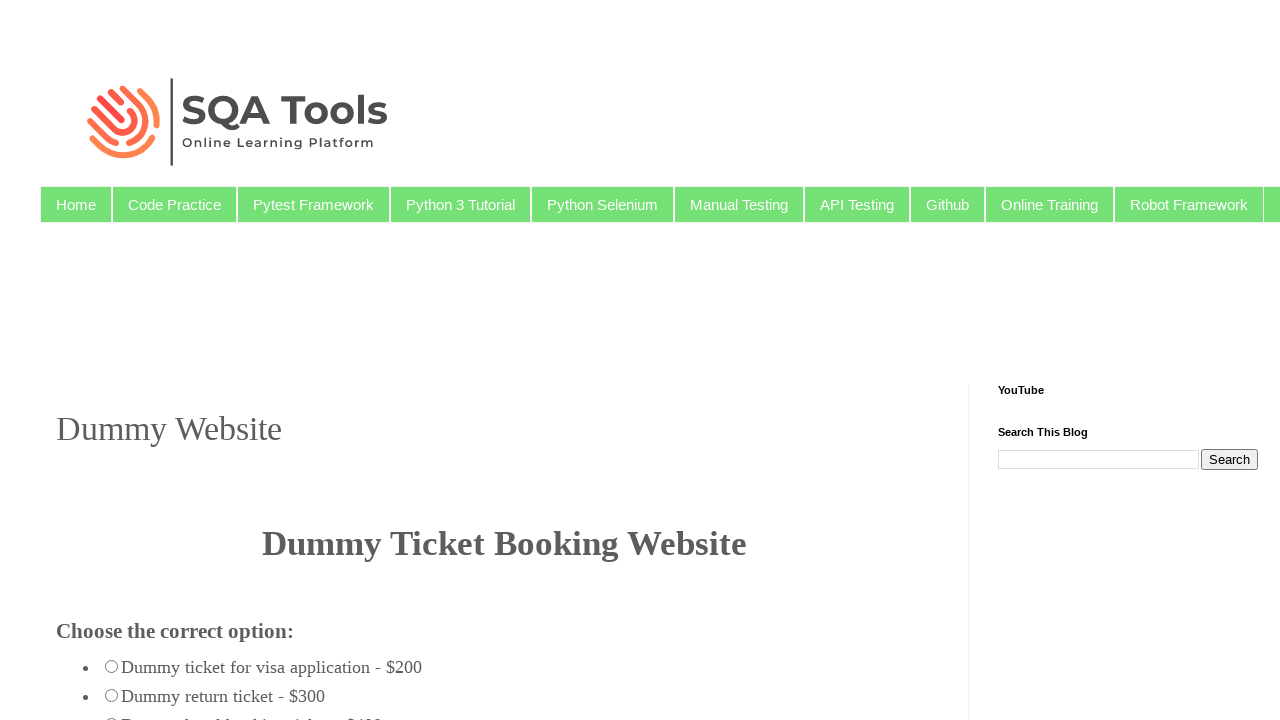

Found all checkboxes on the page
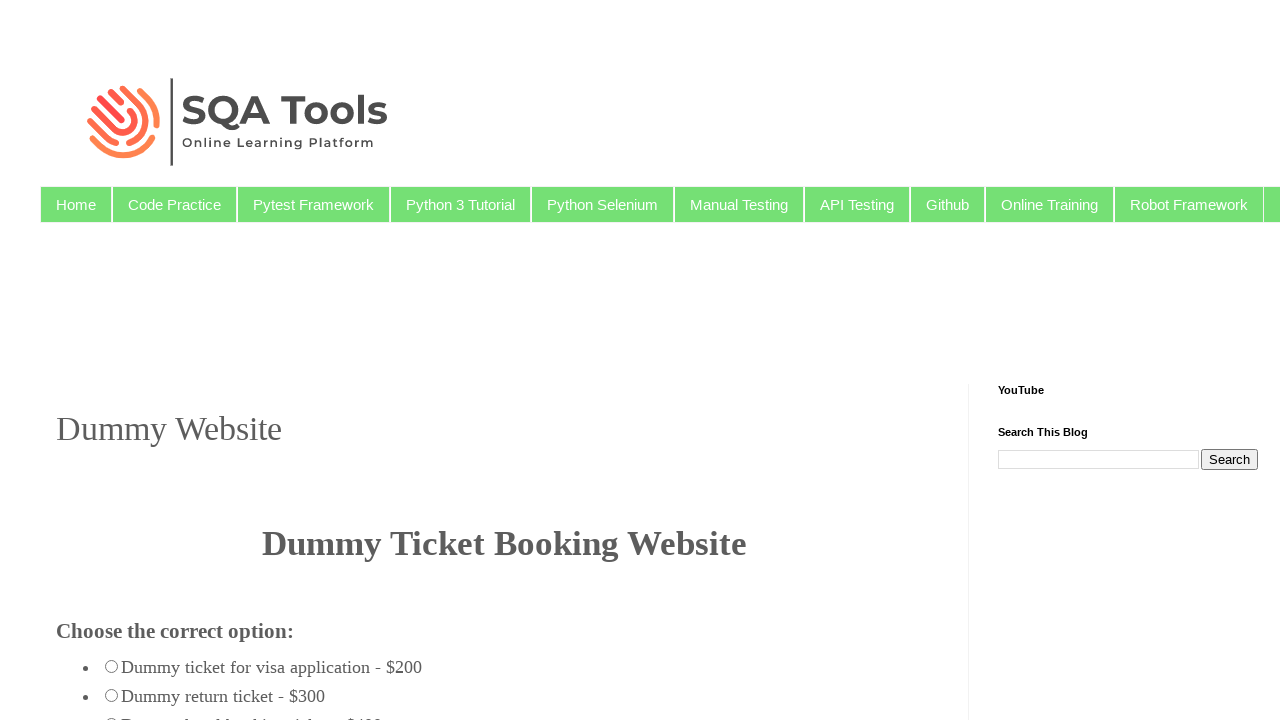

Clicked a checkbox at (76, 360) on xpath=//input[@type='checkbox'] >> nth=0
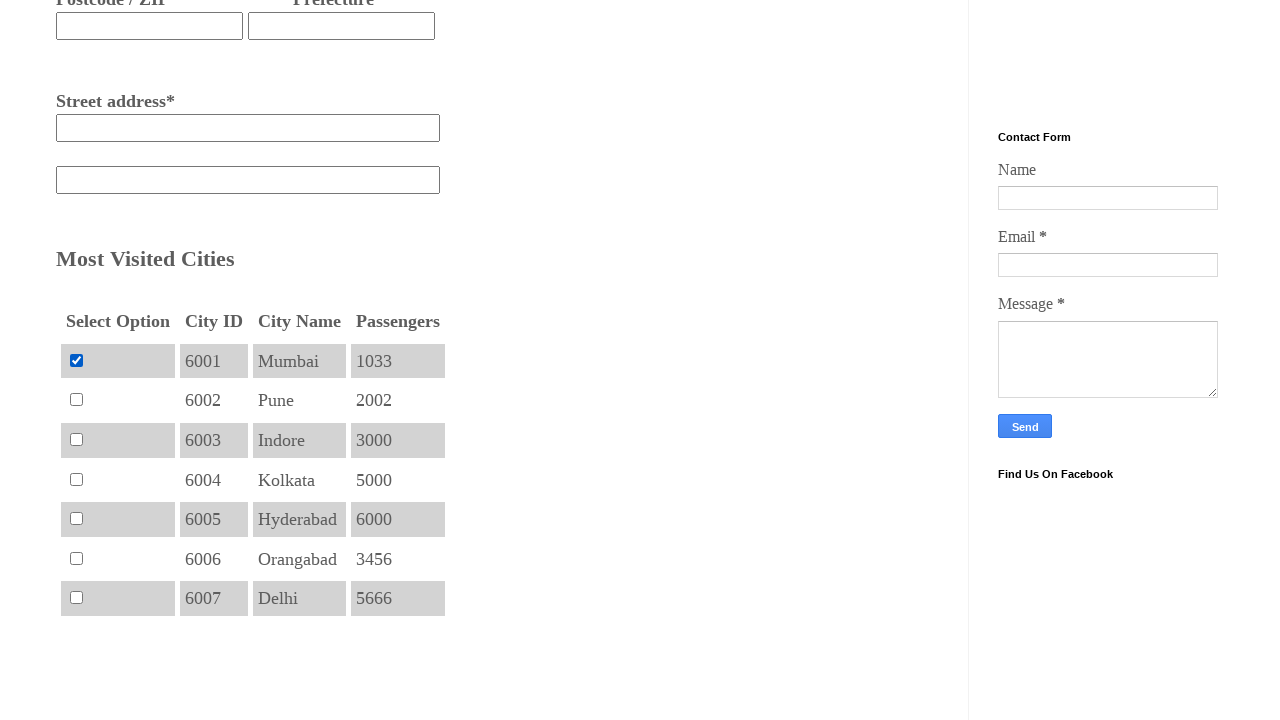

Clicked a checkbox at (76, 400) on xpath=//input[@type='checkbox'] >> nth=1
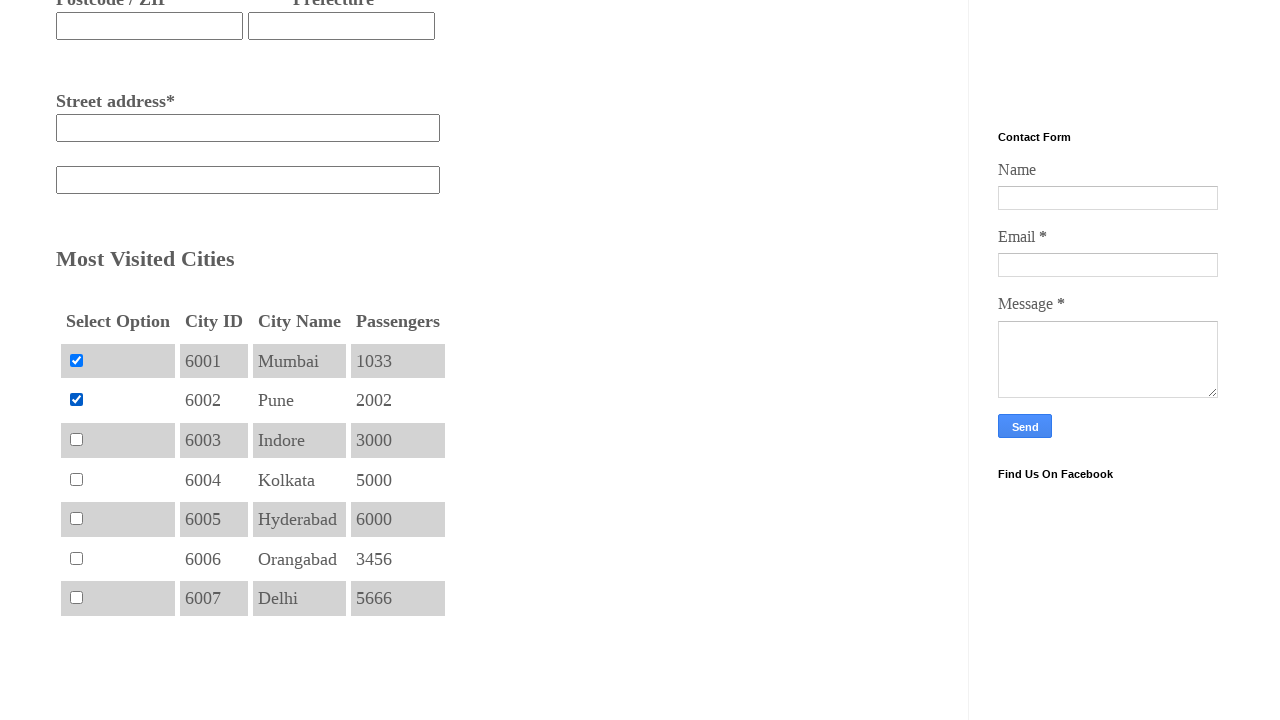

Clicked a checkbox at (76, 439) on xpath=//input[@type='checkbox'] >> nth=2
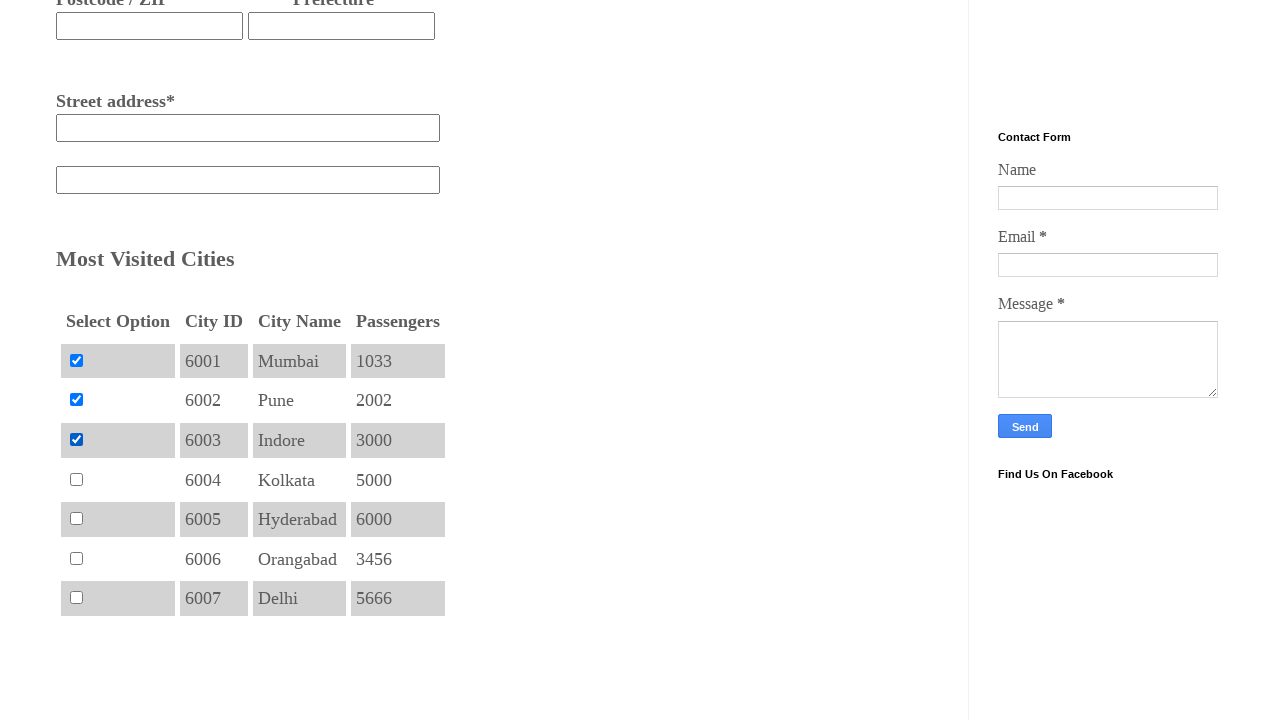

Clicked a checkbox at (76, 479) on xpath=//input[@type='checkbox'] >> nth=3
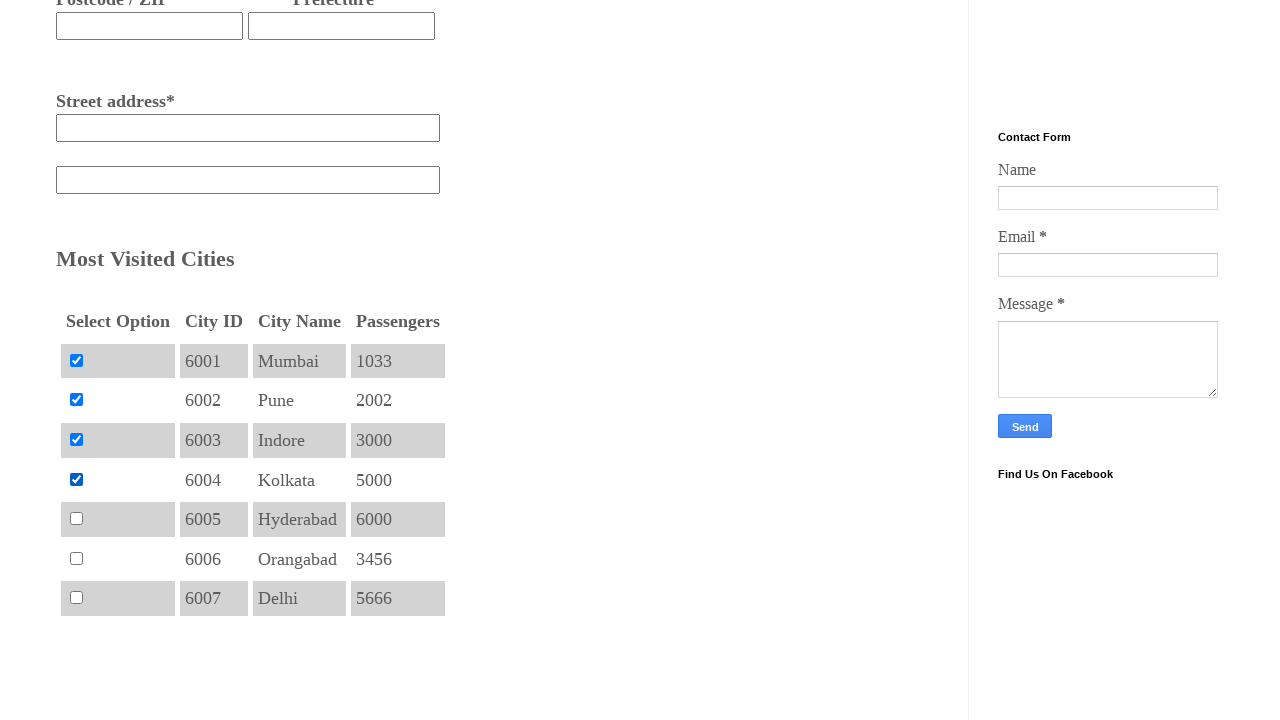

Clicked a checkbox at (76, 519) on xpath=//input[@type='checkbox'] >> nth=4
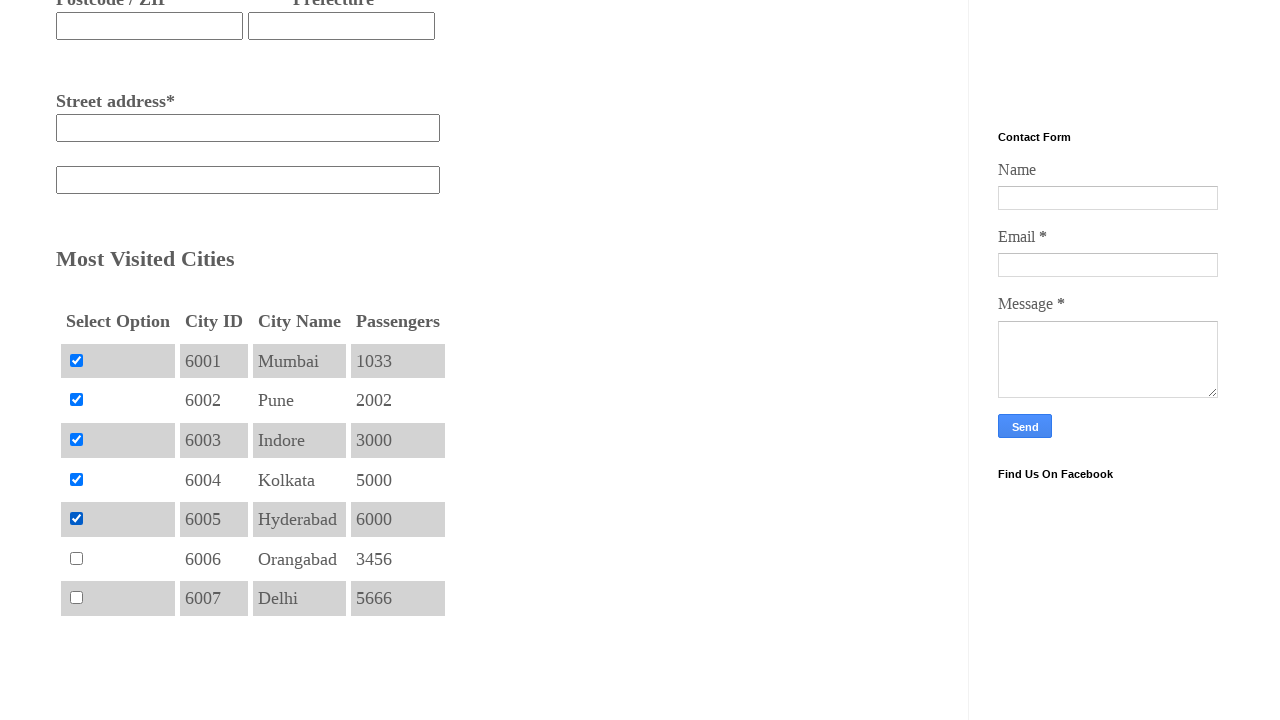

Clicked a checkbox at (76, 558) on xpath=//input[@type='checkbox'] >> nth=5
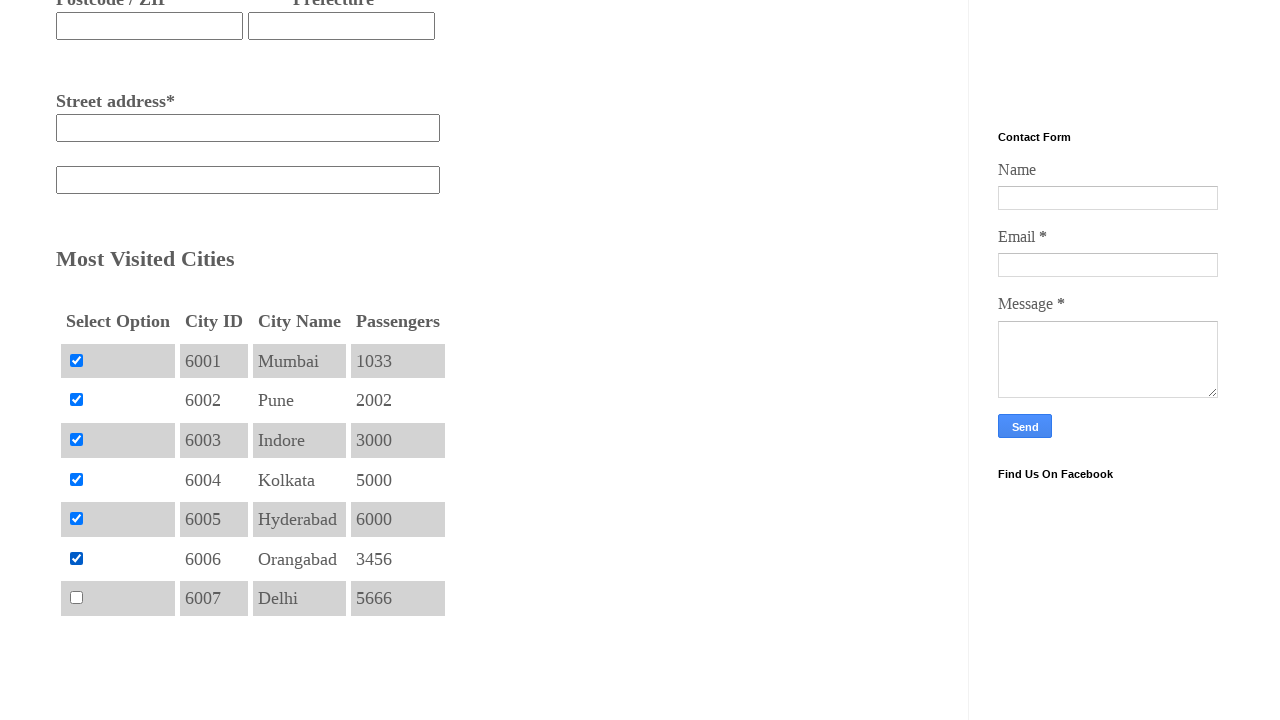

Clicked a checkbox at (76, 598) on xpath=//input[@type='checkbox'] >> nth=6
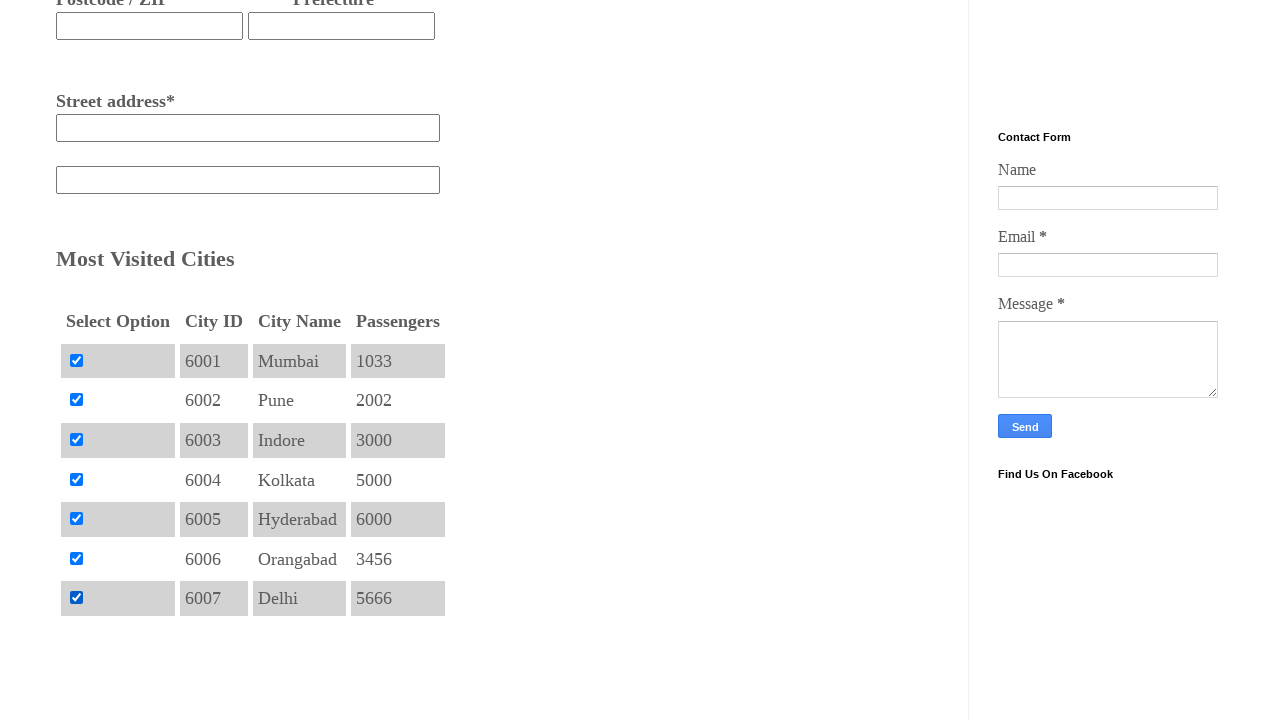

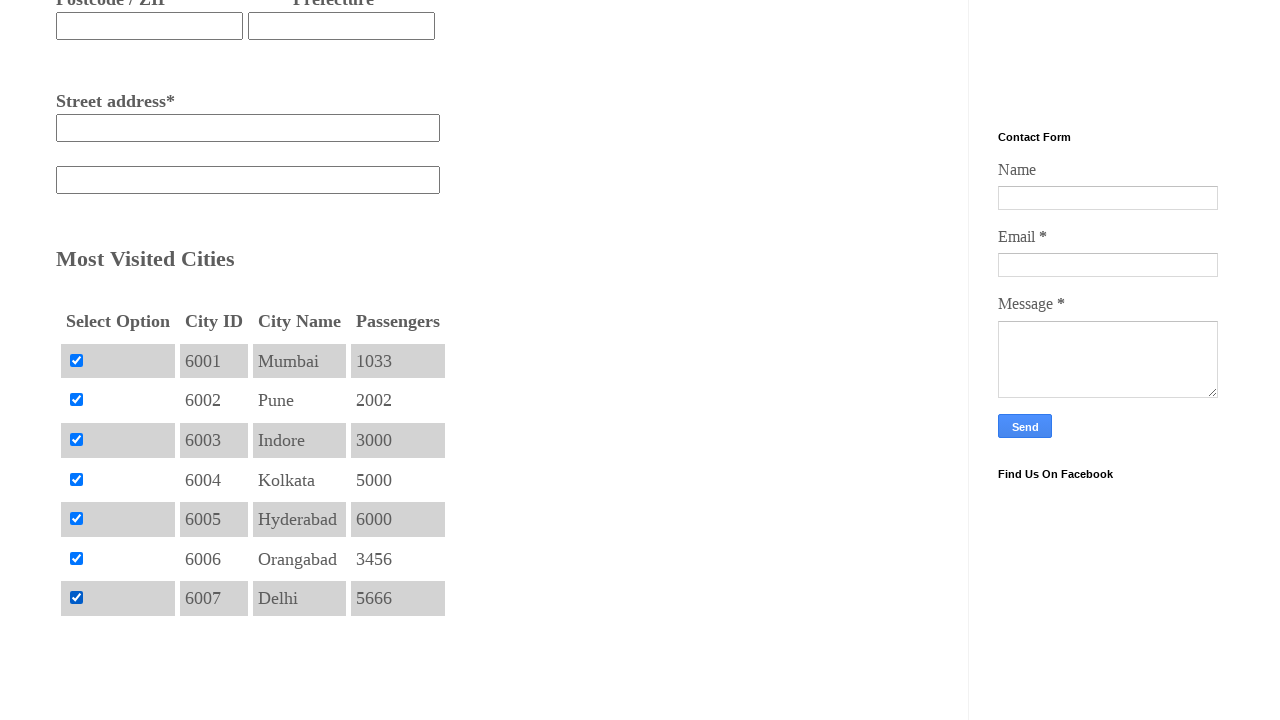